Tests password recovery functionality for an existing user using email

Starting URL: http://intershop5.skillbox.ru/my-account/

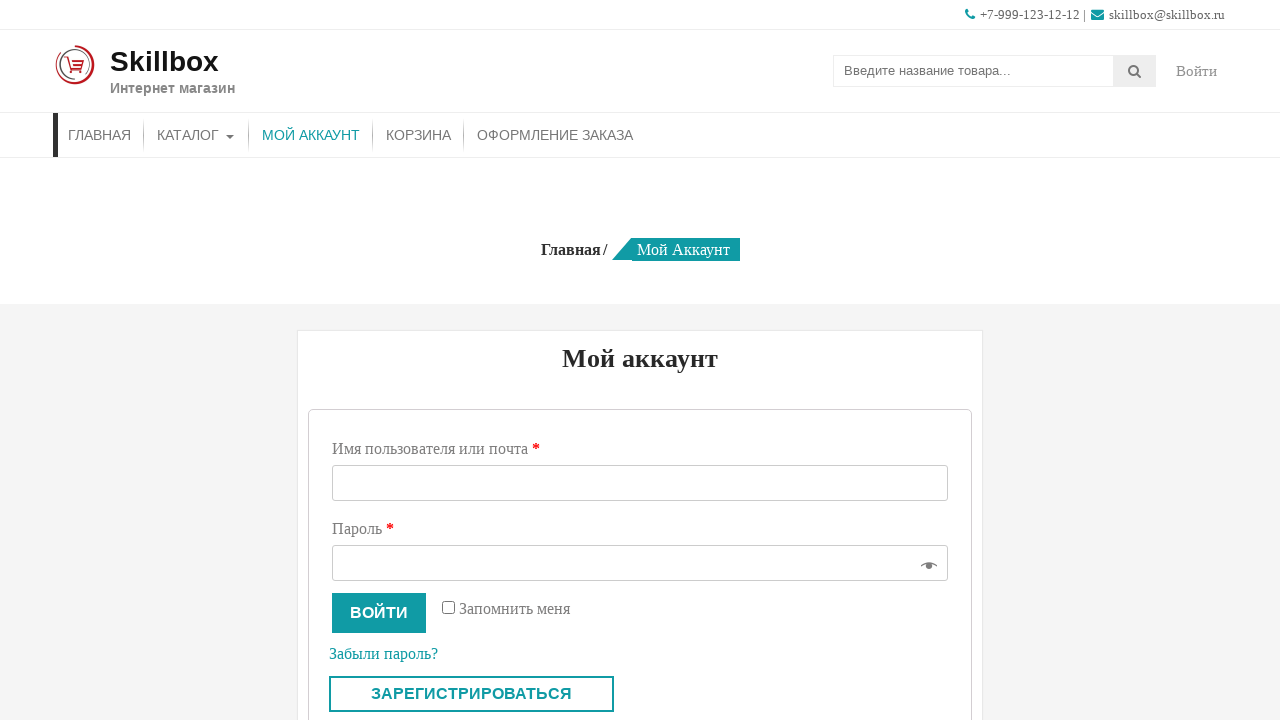

Clicked on lost password link at (384, 654) on xpath=//*[@class='woocommerce-LostPassword lost_password']//a
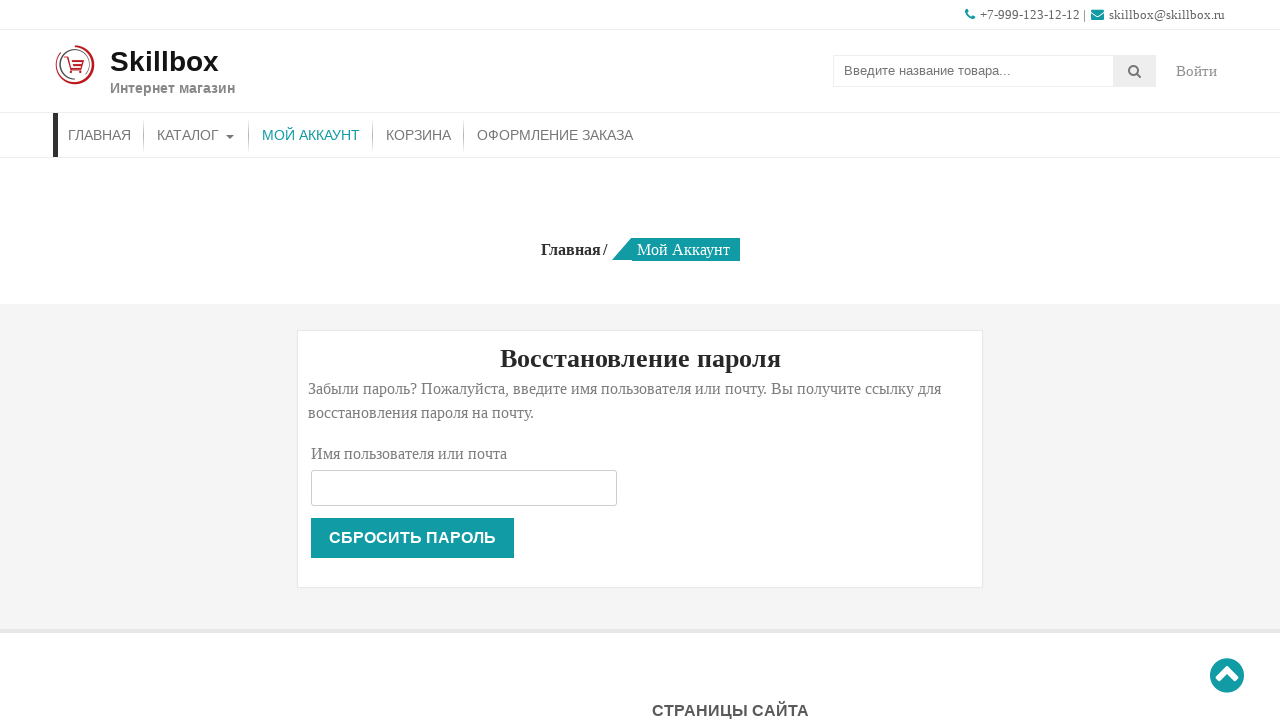

Filled email field with 'testuser9384@mail.ru' on //*[@id='user_login']
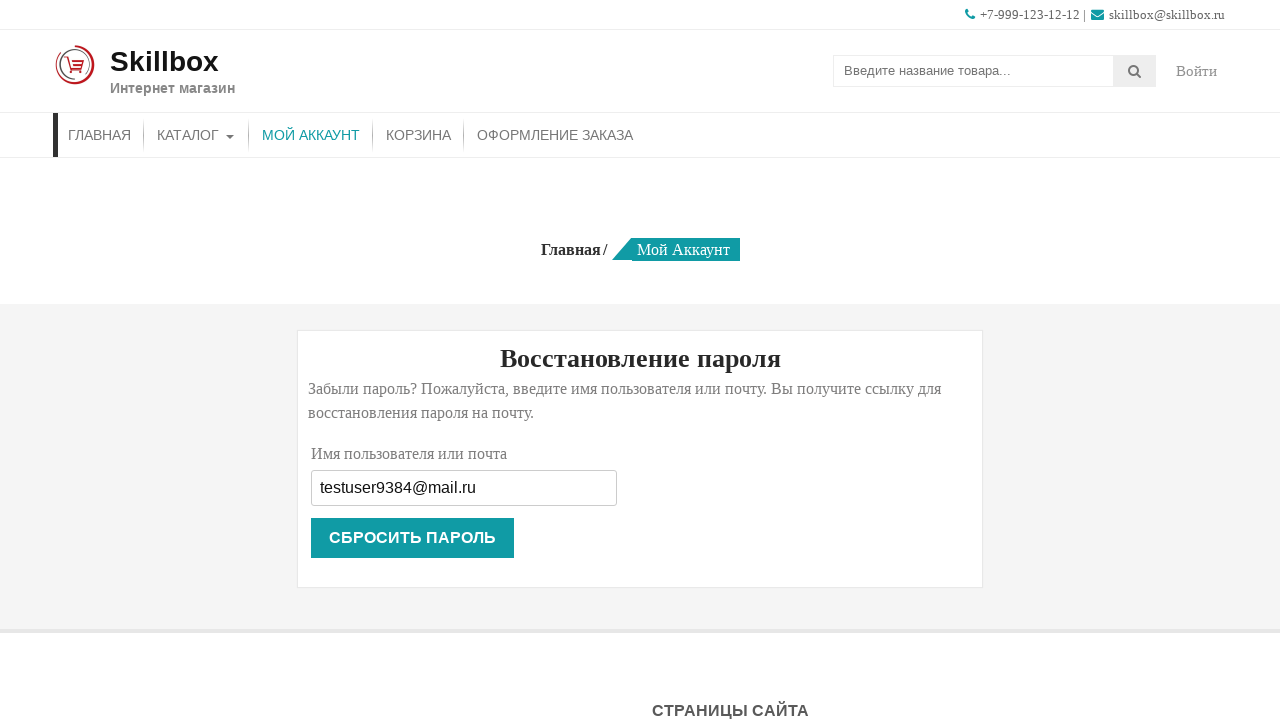

Clicked reset password button at (412, 538) on xpath=//*[@value='Reset password']
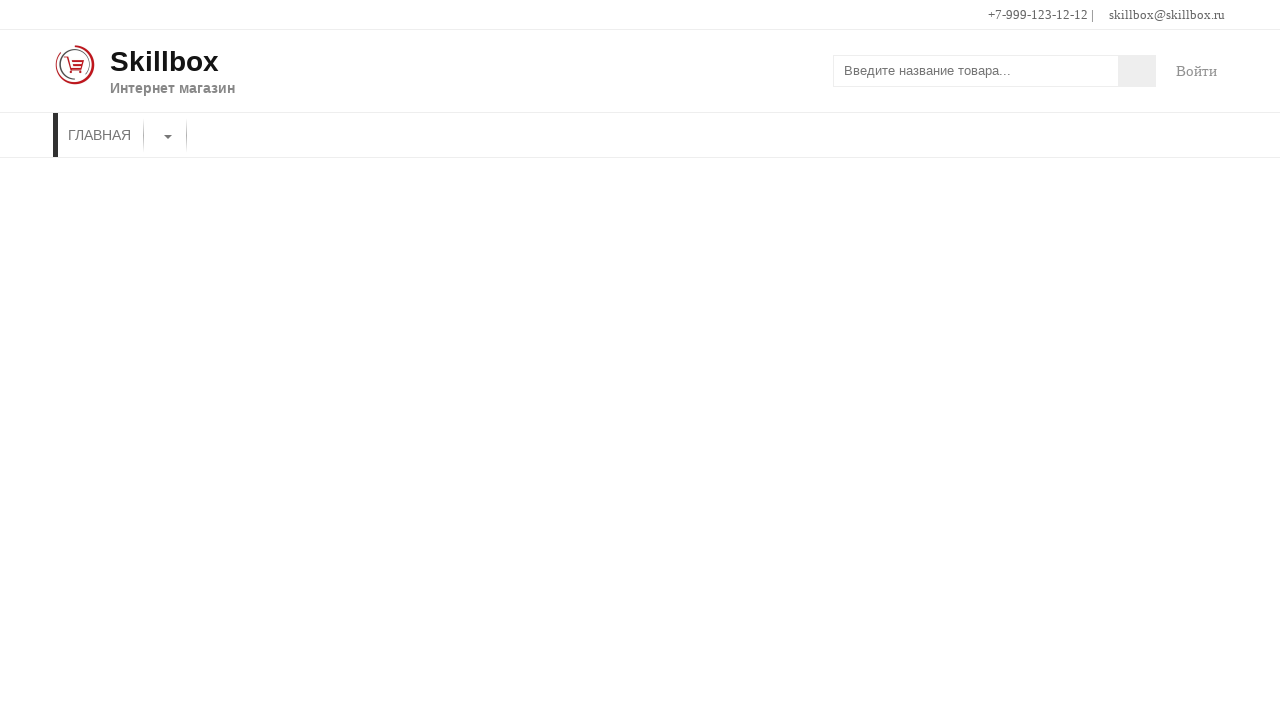

Password recovery confirmation message appeared
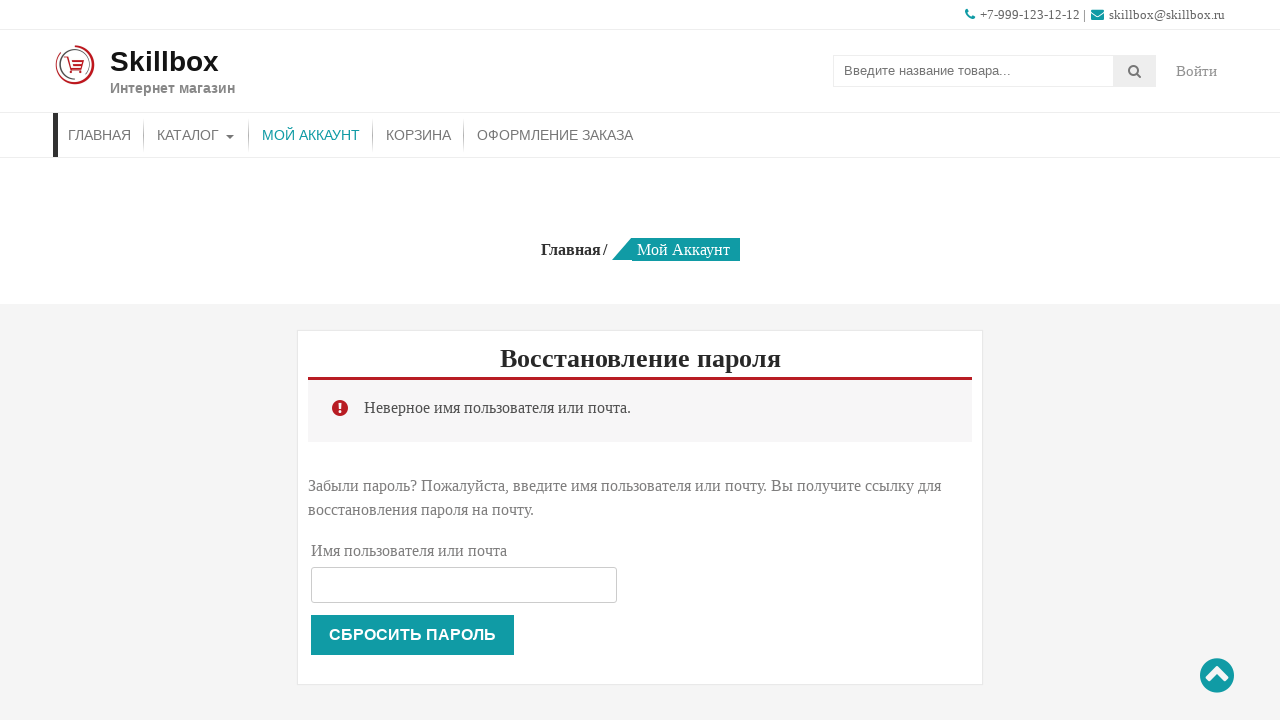

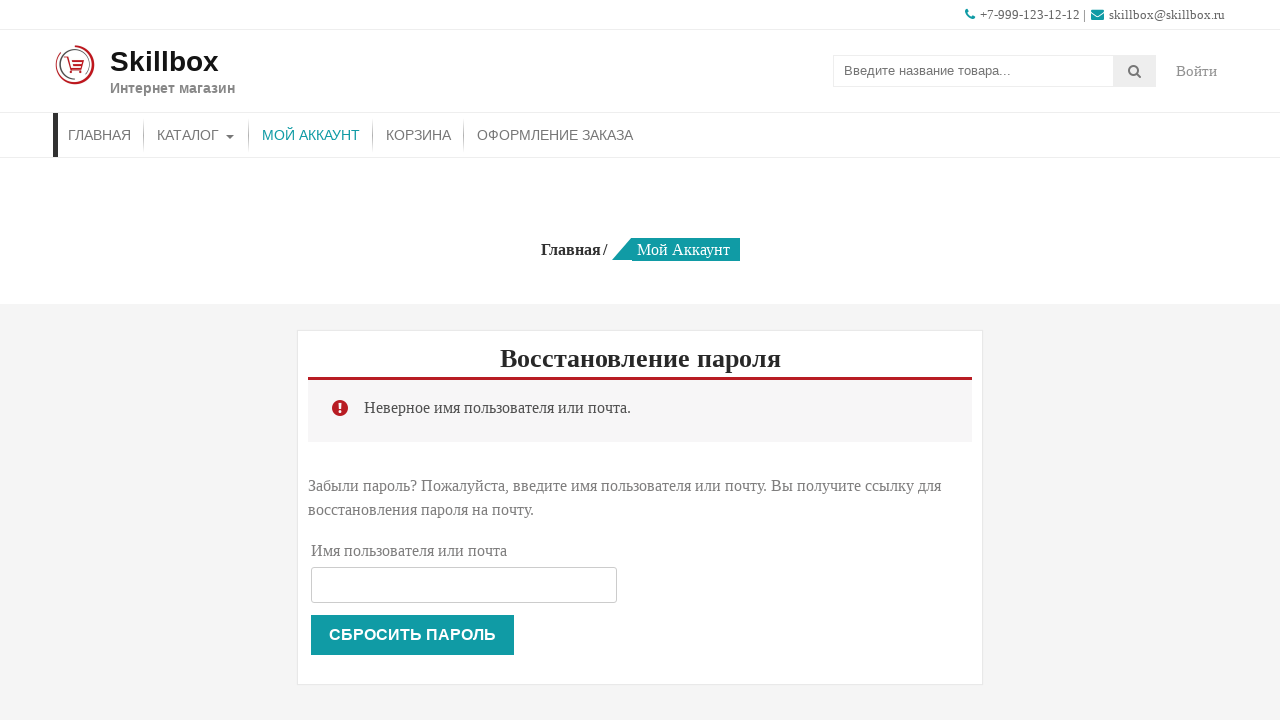